Tests validating an incorrect letter and verifies that attempts decrease from 7 to 6

Starting URL: https://ahorcado-agiles-1acq.vercel.app/inicio?palabra=sopa&pista=Plato%20liquido

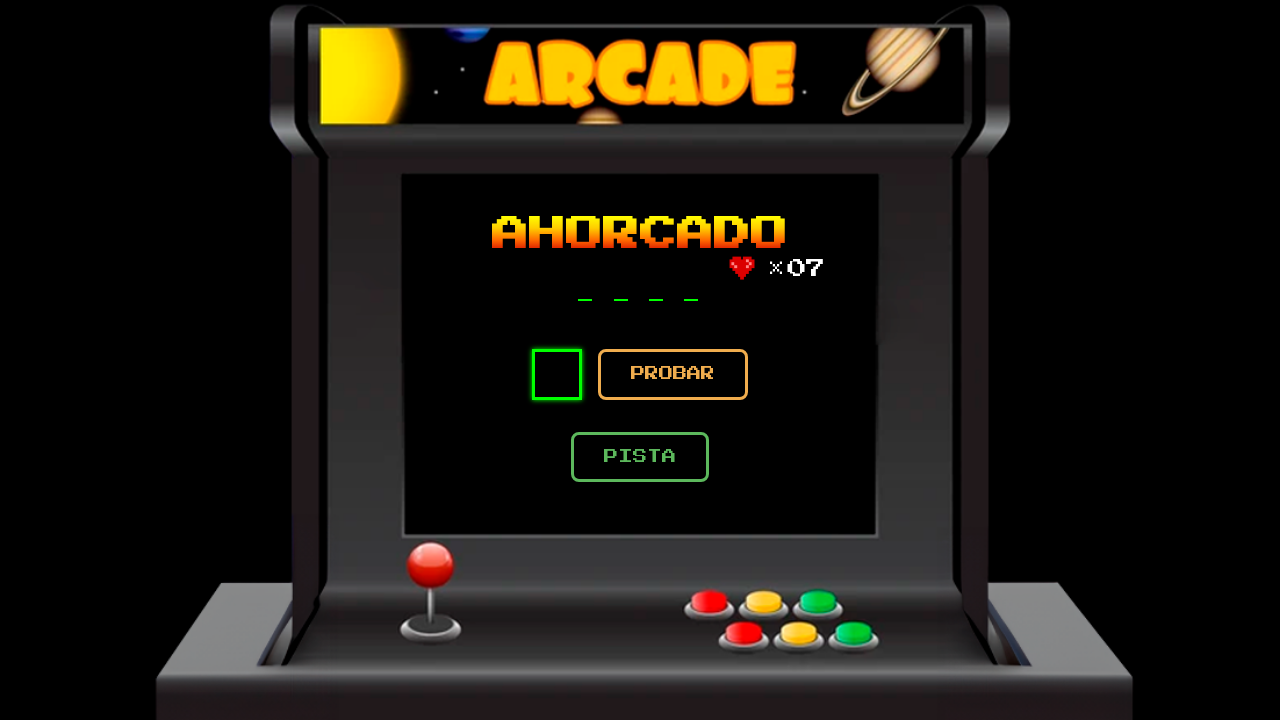

Waited for letter input field to load
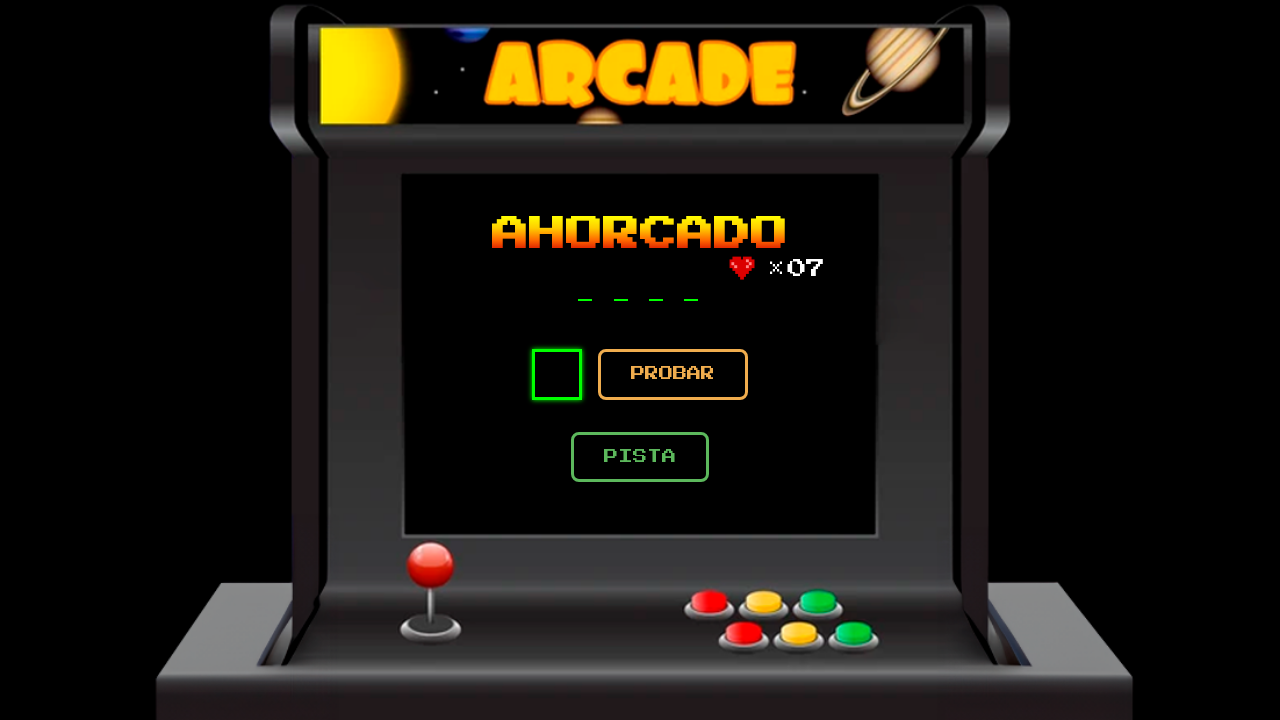

Filled letter input field with 'z' on input[name='letra']
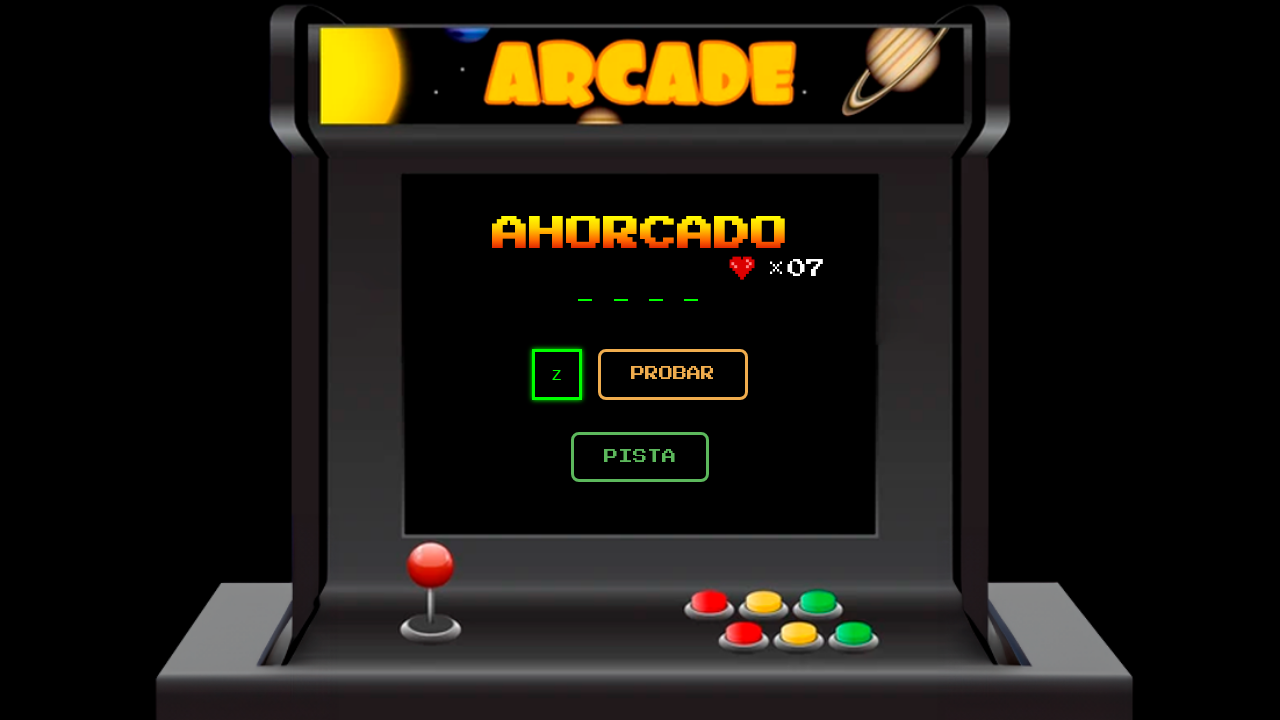

Clicked submit button to submit letter 'z' at (673, 374) on button[type='submit']
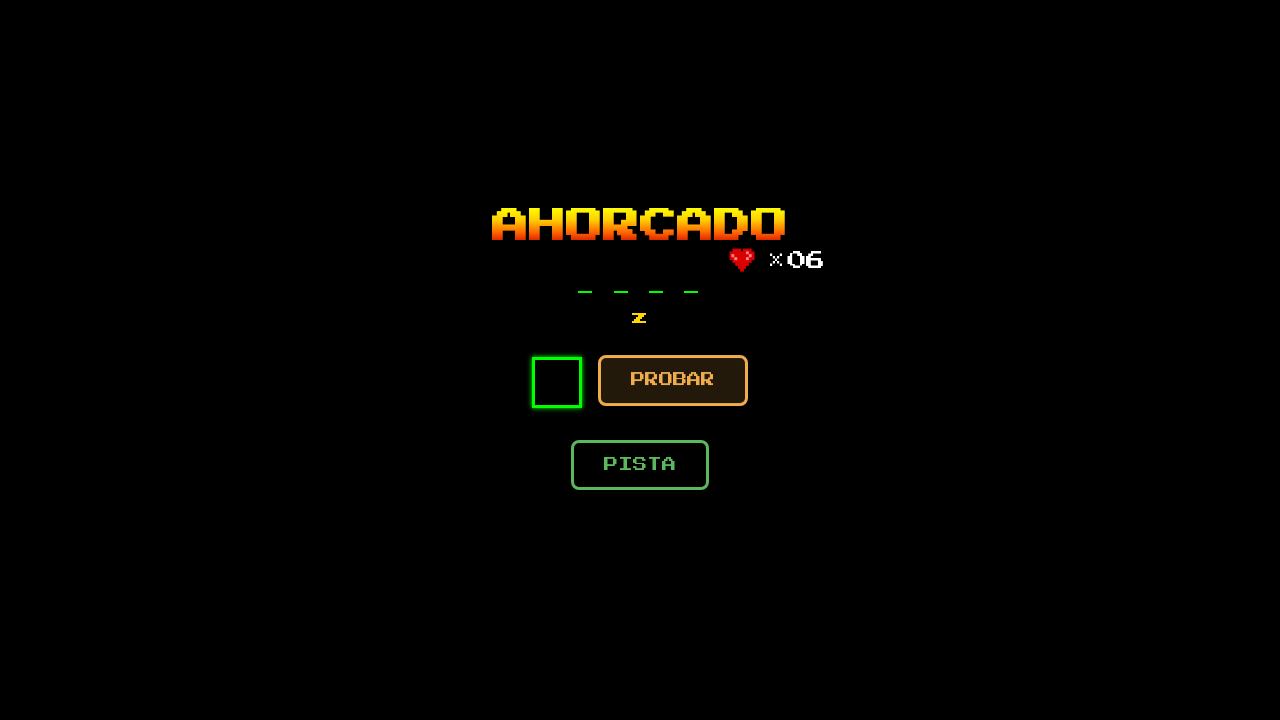

Waited 2 seconds for game update
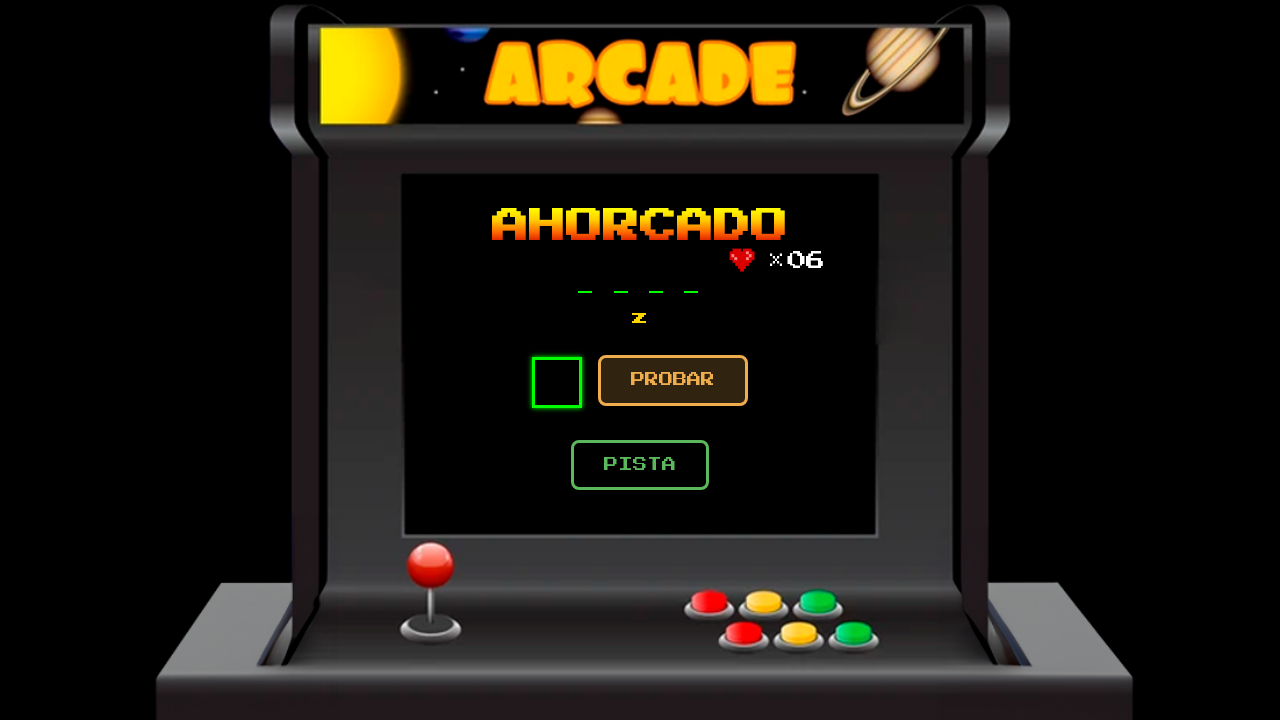

Retrieved attempts text from heart-x element
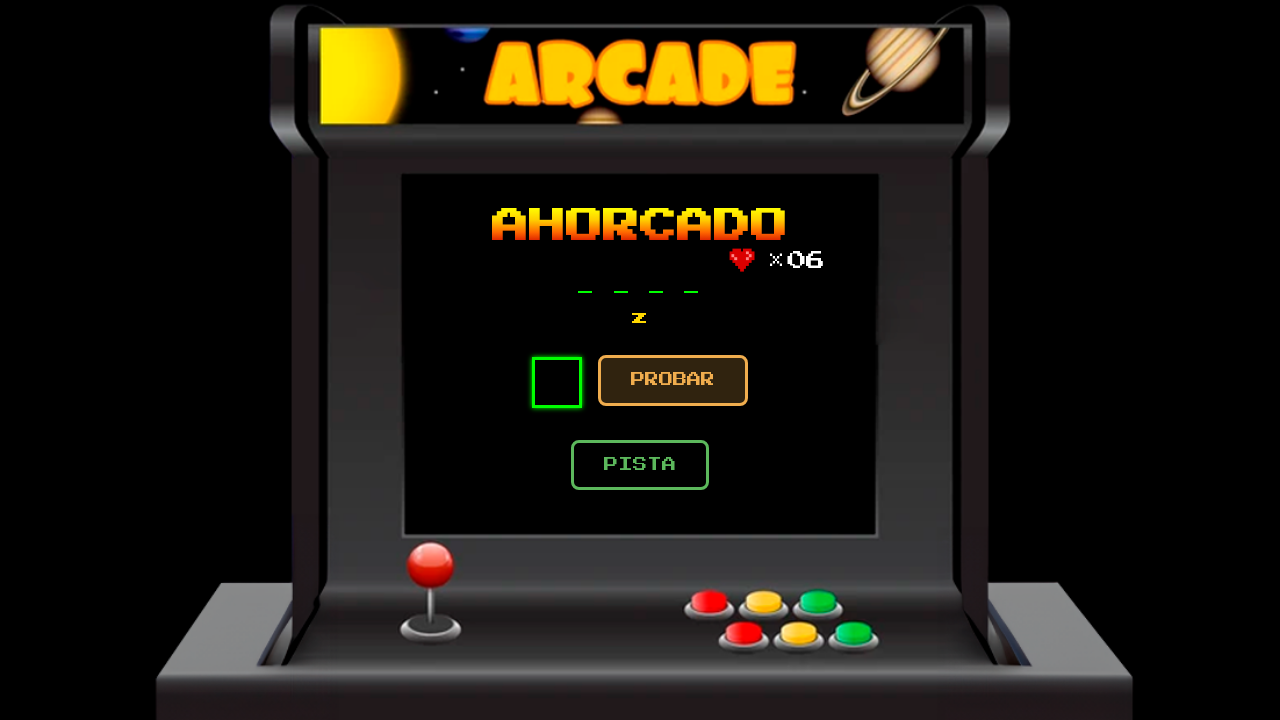

Parsed attempts value: 6
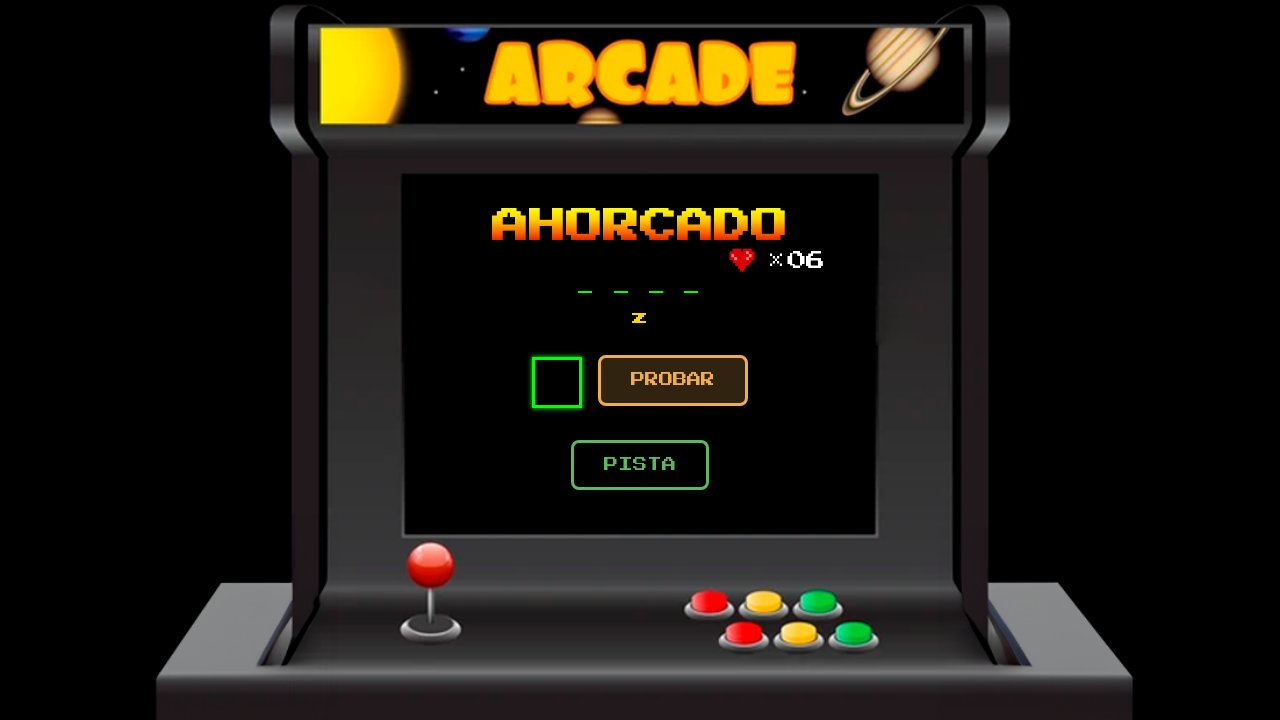

Verified attempts decreased to 6 after incorrect letter submission
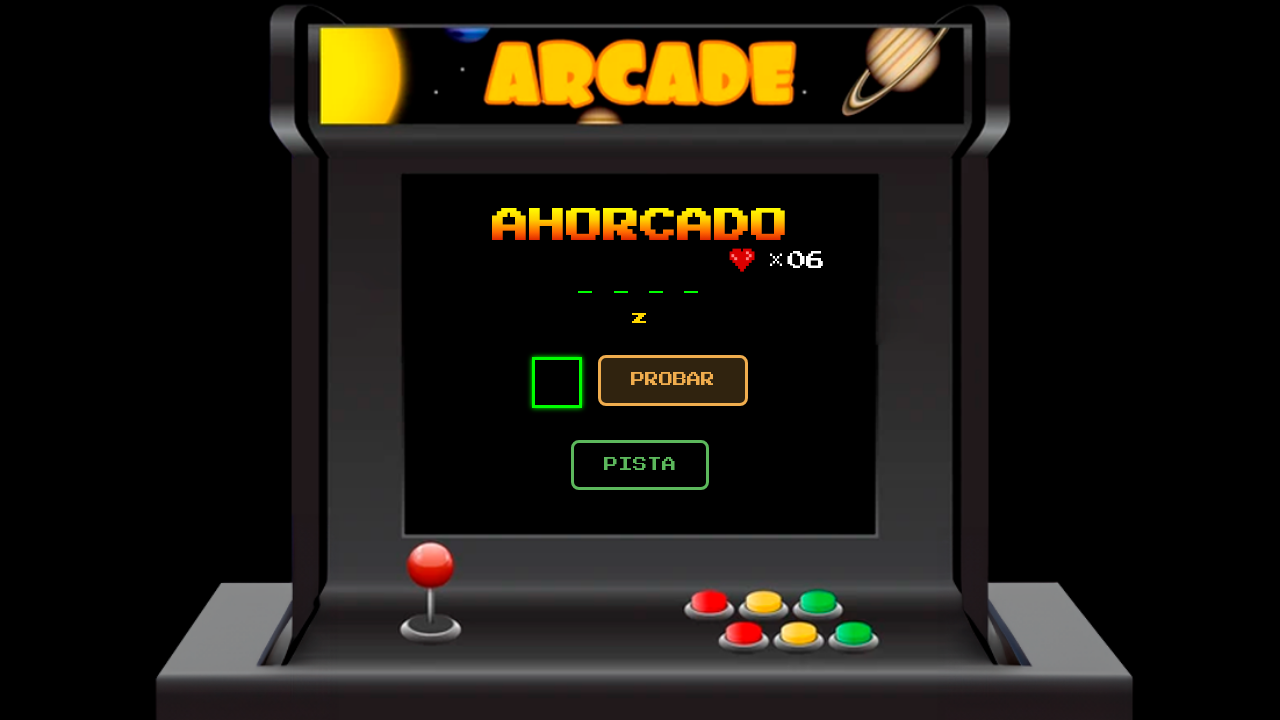

Retrieved used letters text from highlight.small element
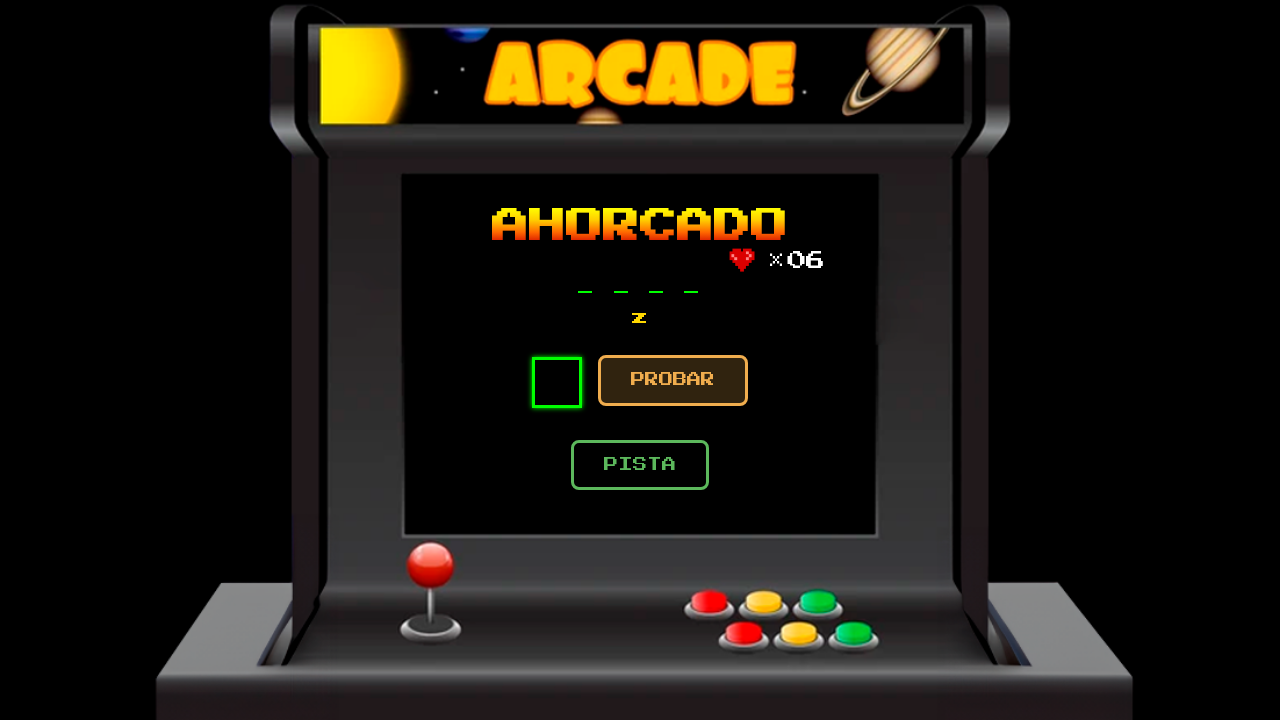

Verified letter 'z' is present in used letters list
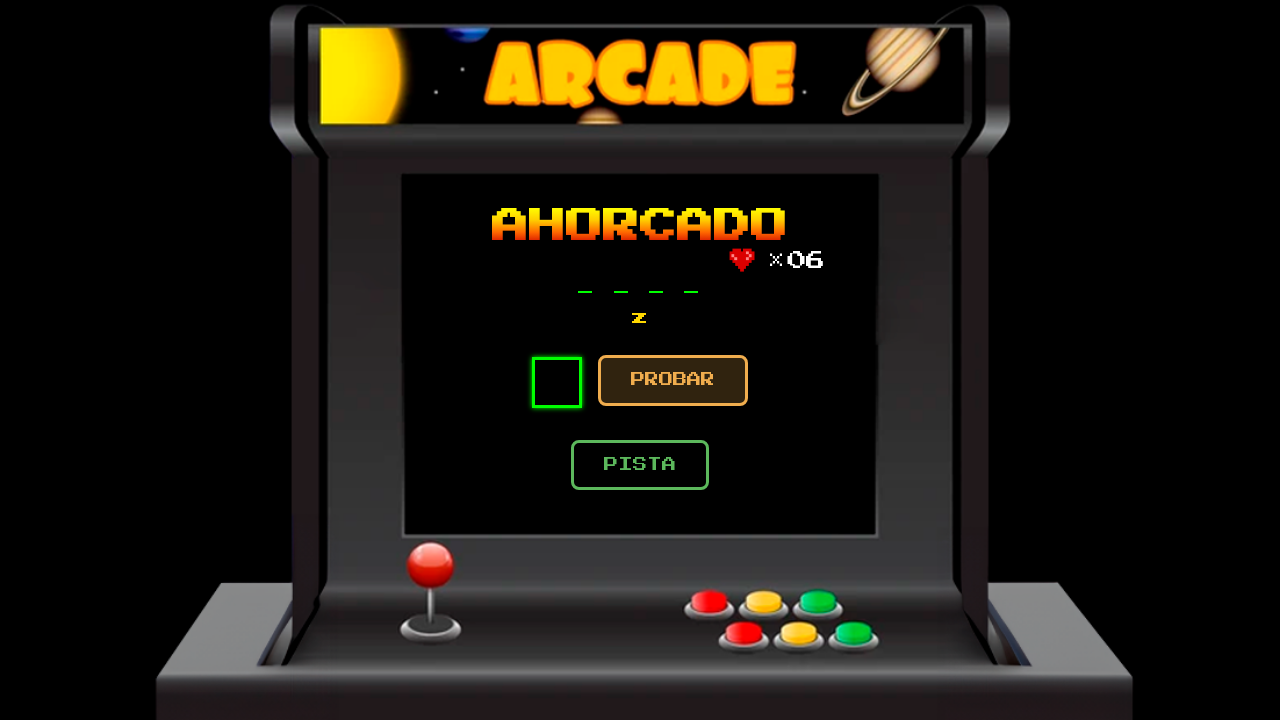

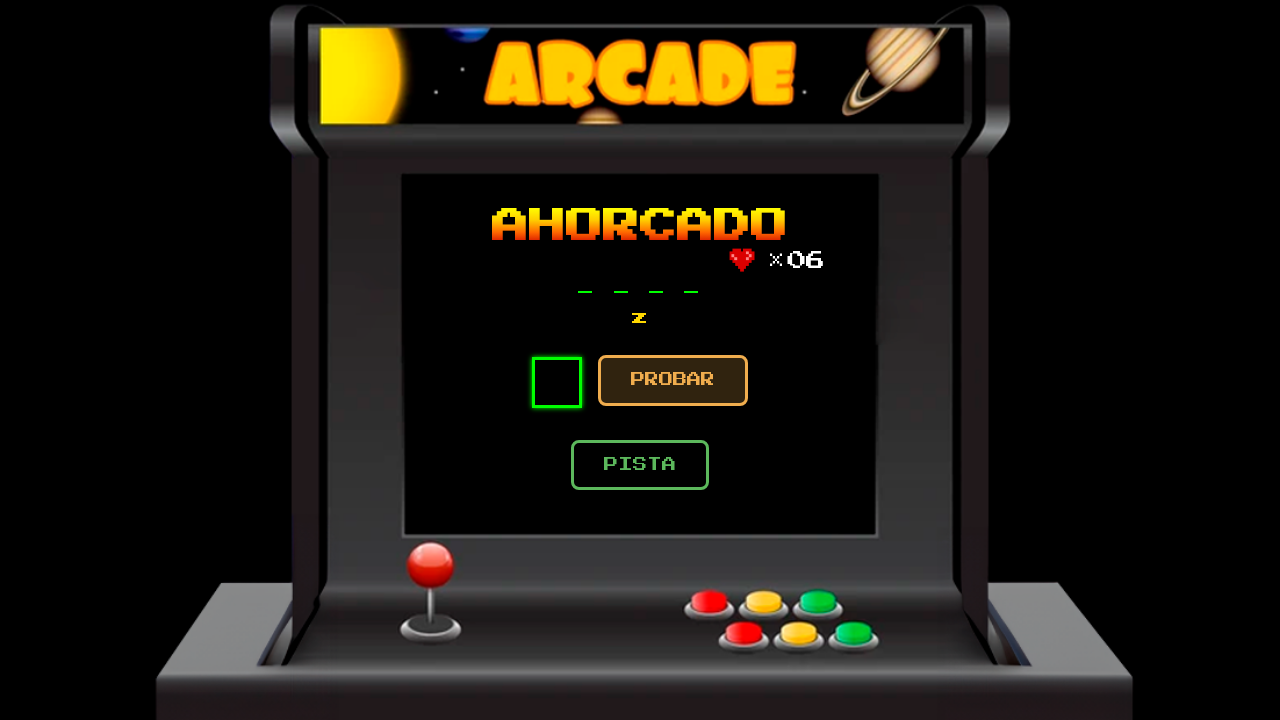